Tests navigation menu hover interactions by moving through nested menu items from Interactions to Drag and Drop to Dynamic to Static

Starting URL: https://demo.automationtesting.in/Register.html

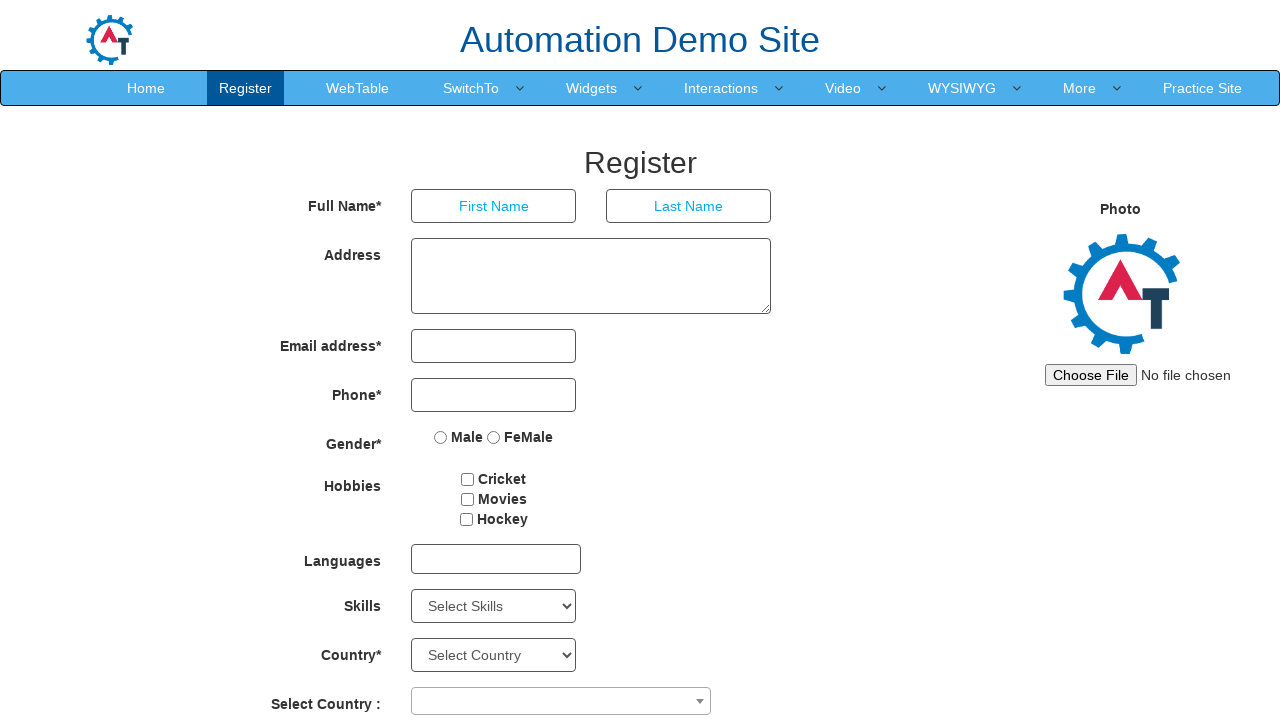

Located 'Interactions' menu element
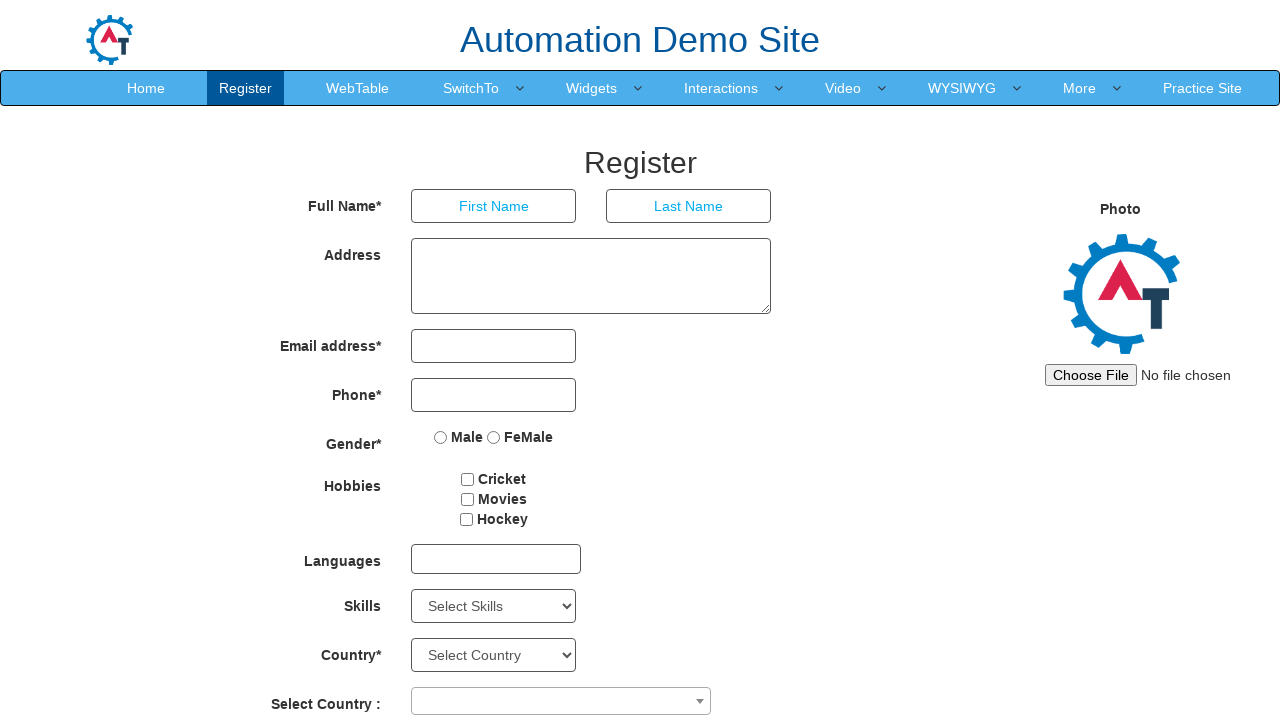

Located 'Drag and Drop' submenu element
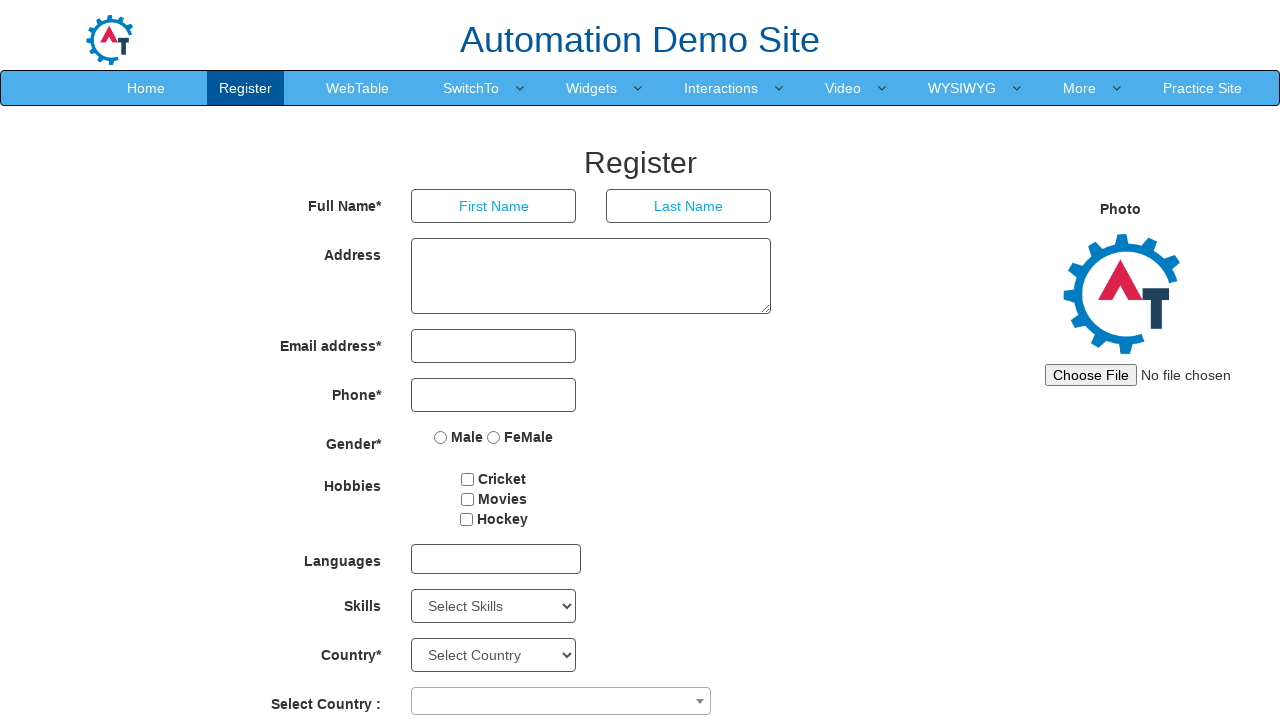

Located 'Dynamic' submenu element
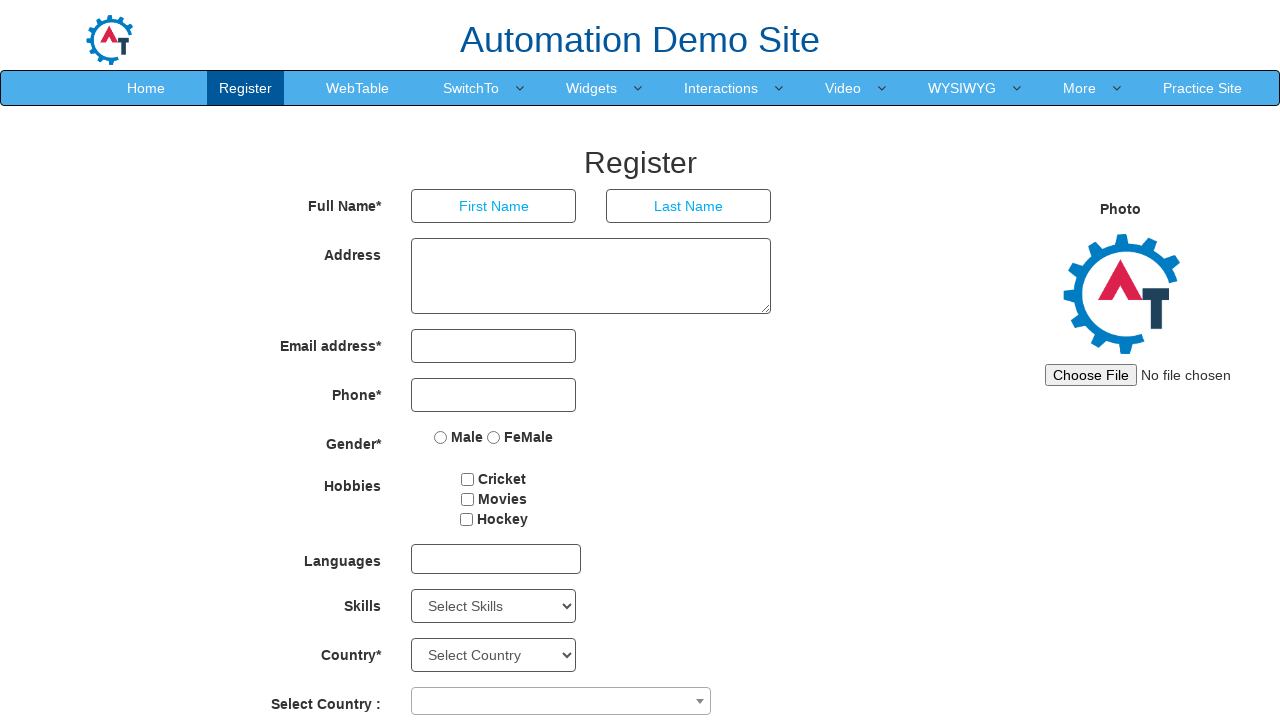

Located 'Static' submenu element
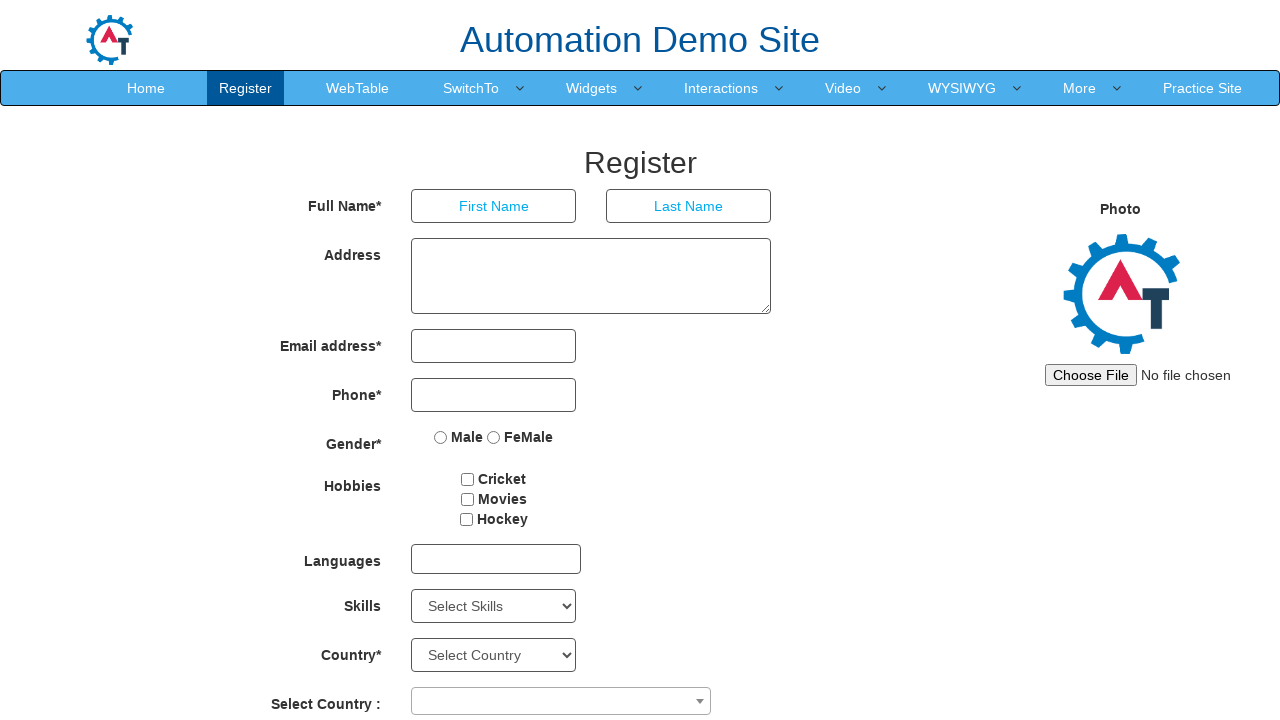

Hovered over 'Interactions' menu to reveal submenu at (721, 88) on xpath=//a[text()='Interactions ']
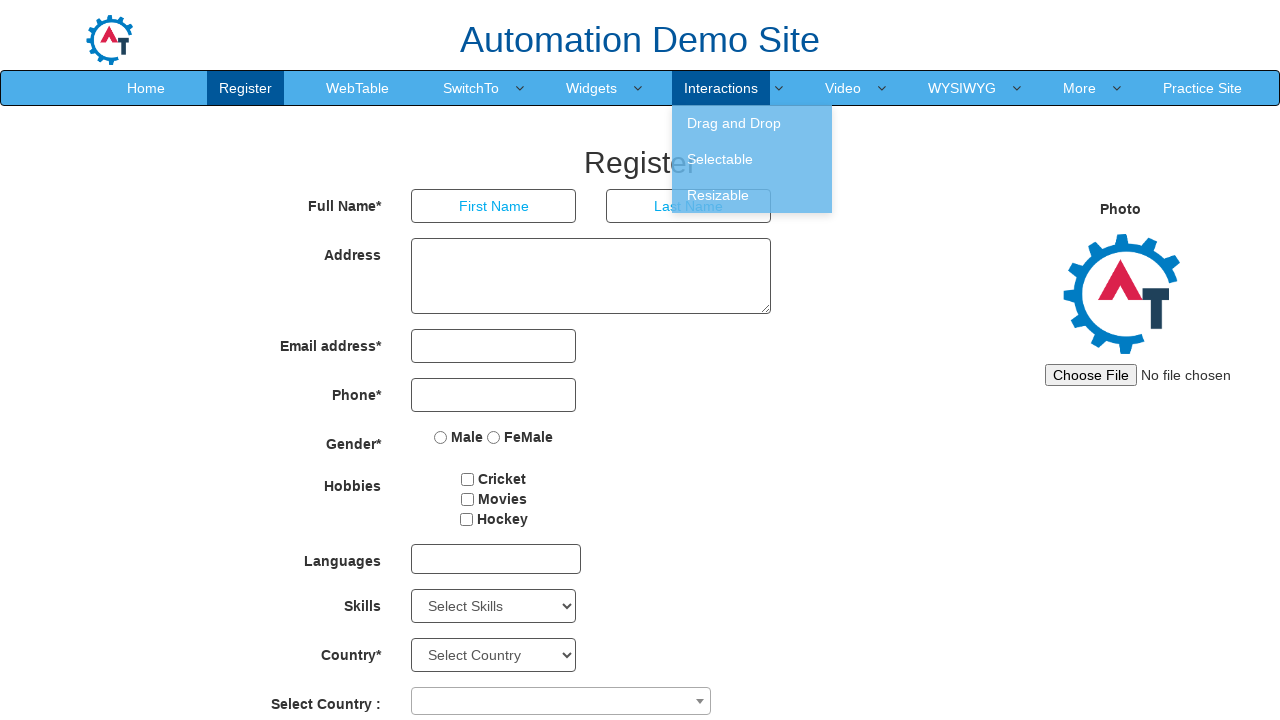

Hovered over 'Drag and Drop' submenu at (752, 123) on xpath=//a[text()='Drag and Drop ']
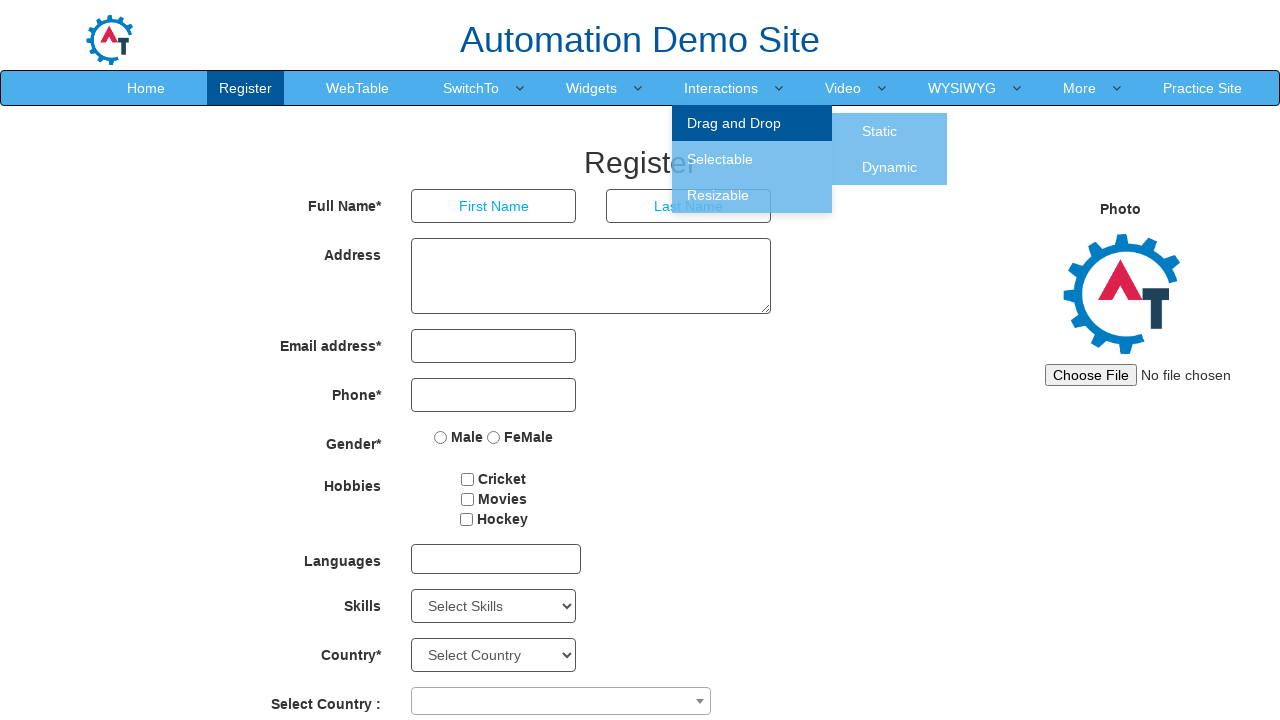

Hovered over 'Dynamic' submenu at (890, 167) on xpath=//a[text()='Dynamic ']
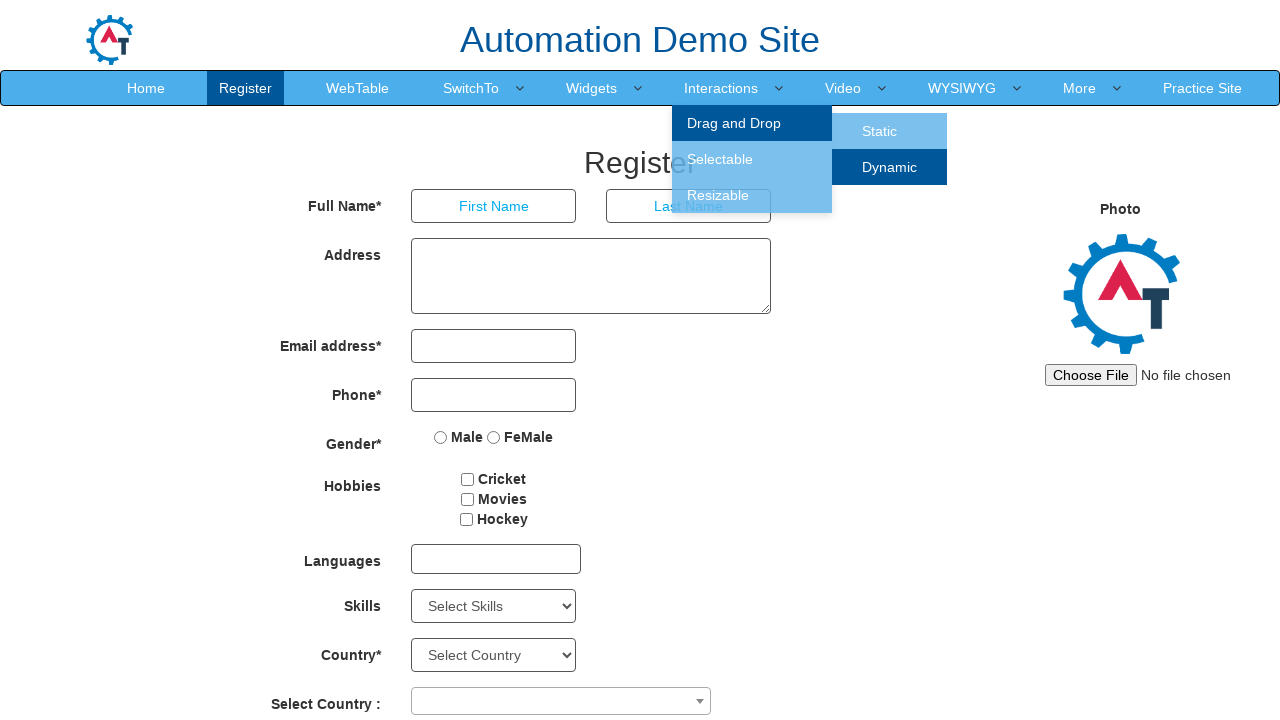

Hovered over 'Static' submenu at (880, 131) on xpath=//a[text()='Static ']
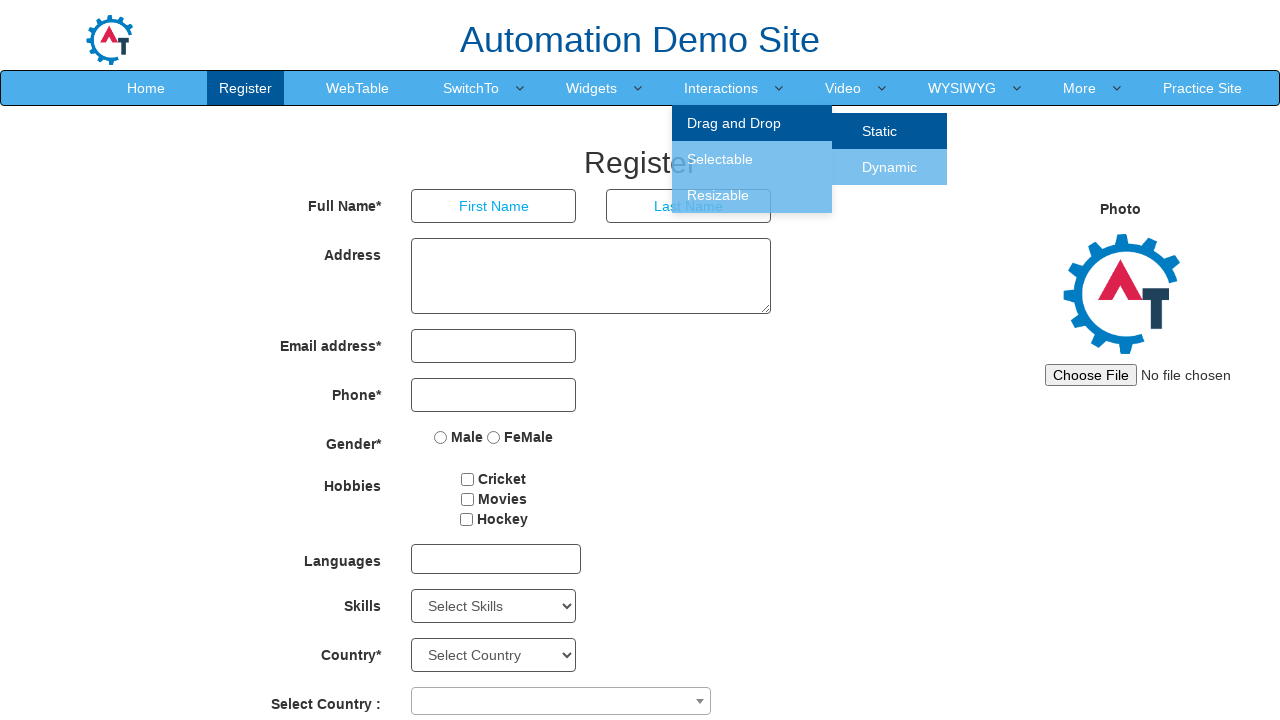

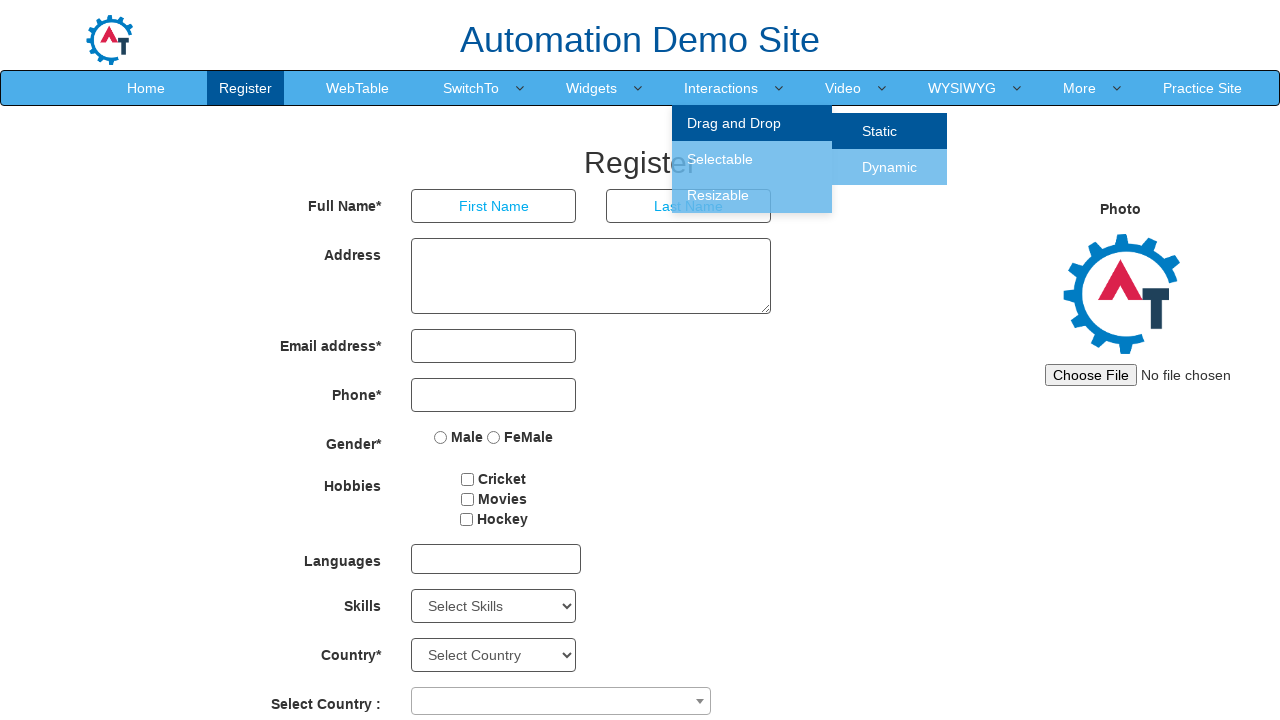